Tests login functionality on SauceDemo site by filling username and password fields, clicking login, and then navigating to a product page

Starting URL: https://www.saucedemo.com/

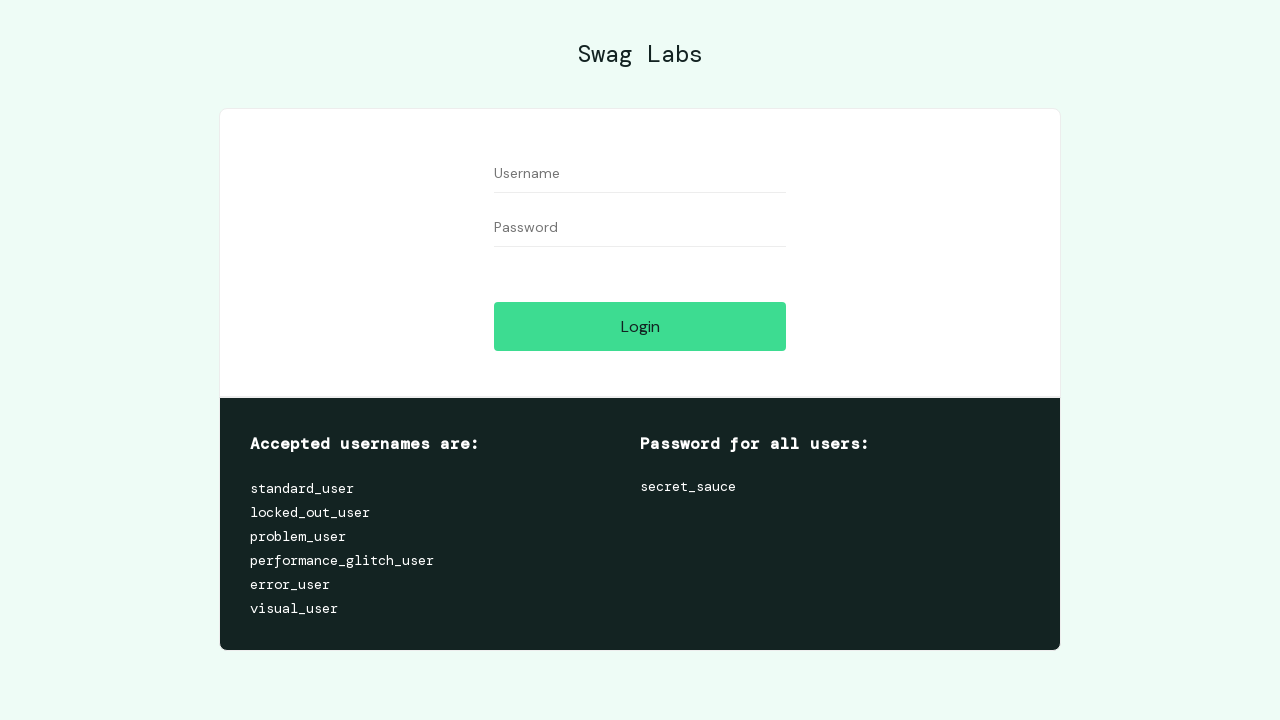

Filled username field with 'standard_user' on //input[@id='user-name']
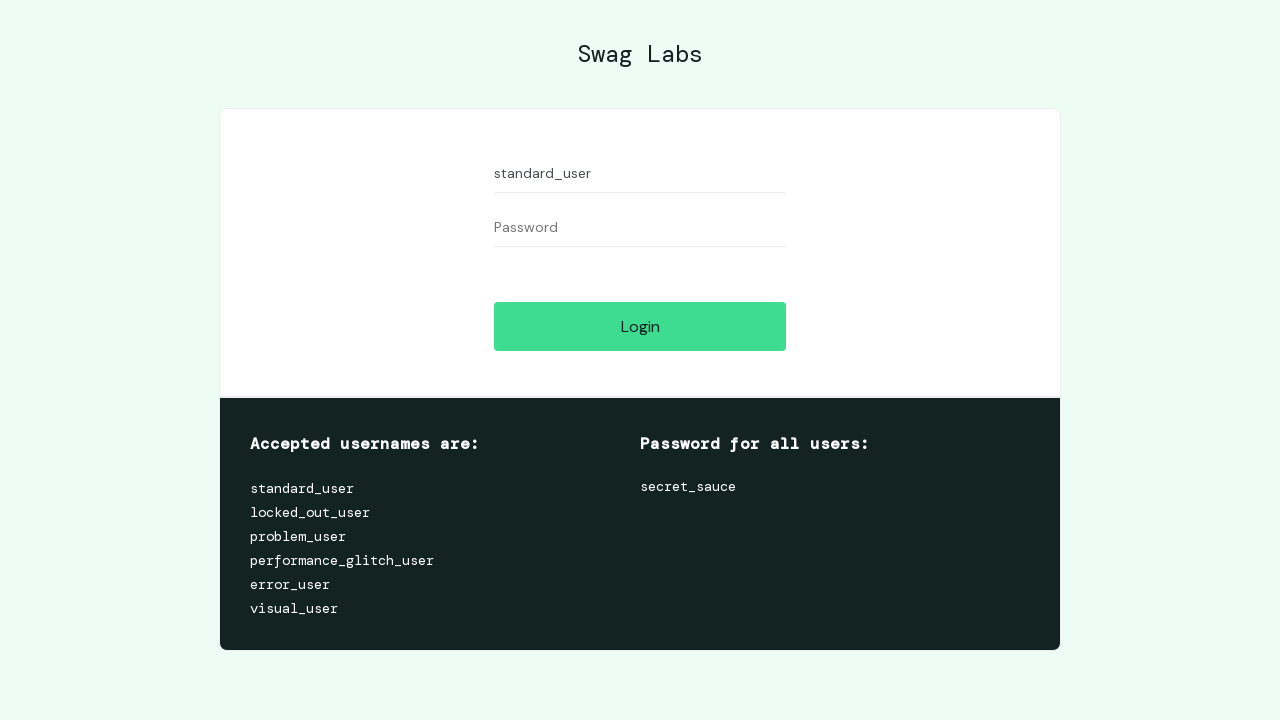

Filled password field with 'secret_sauce' on //input[@id='password']
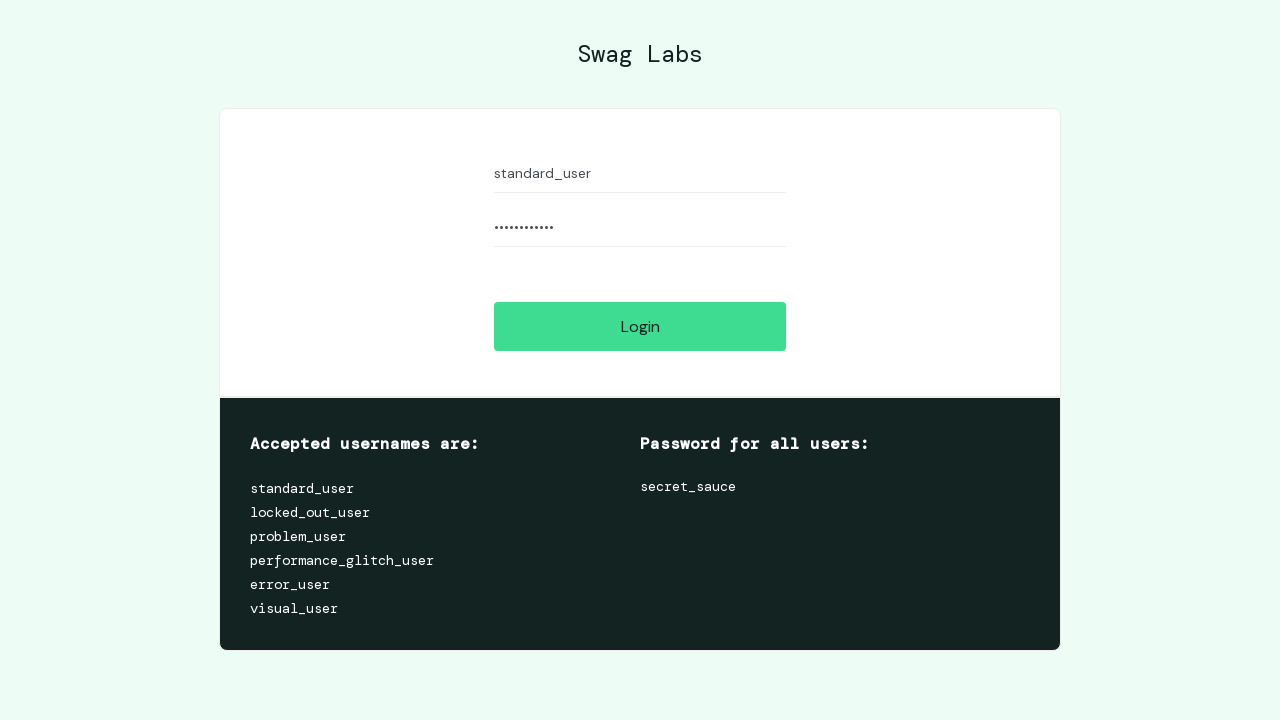

Clicked login button at (640, 326) on xpath=//input[@id='login-button']
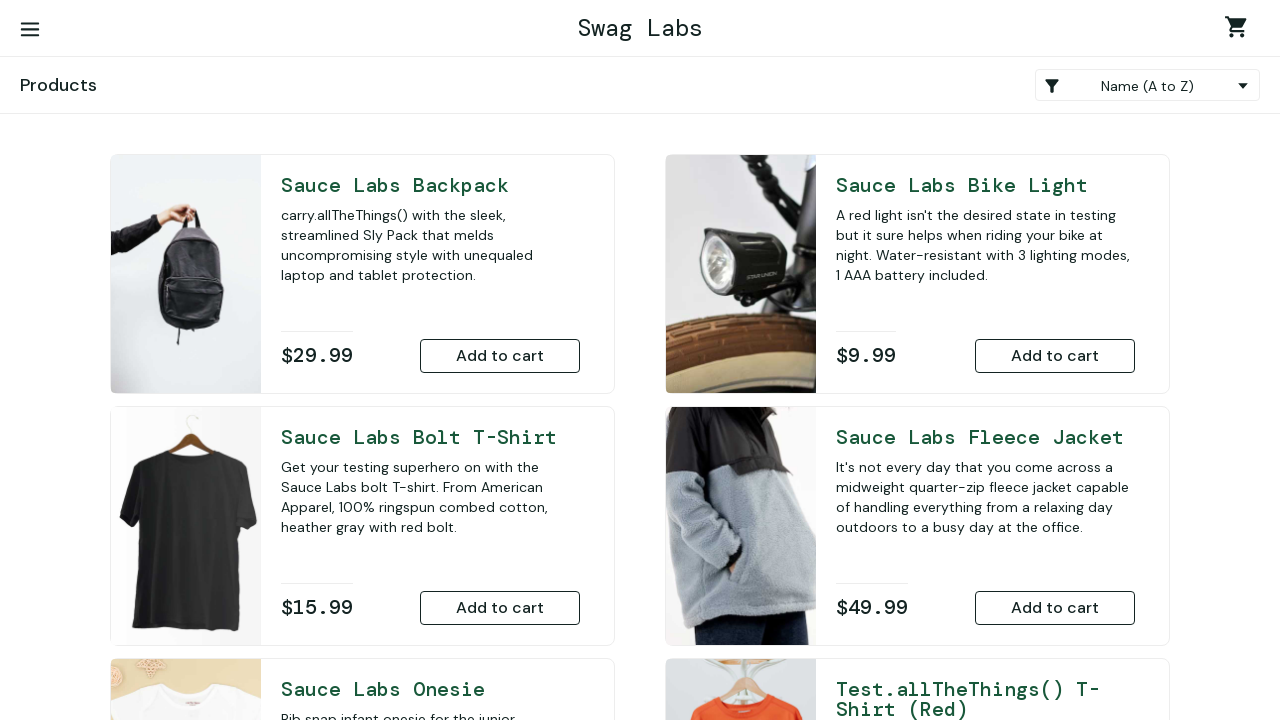

Clicked on Sauce Labs Backpack product at (430, 185) on xpath=//div[normalize-space()='Sauce Labs Backpack']
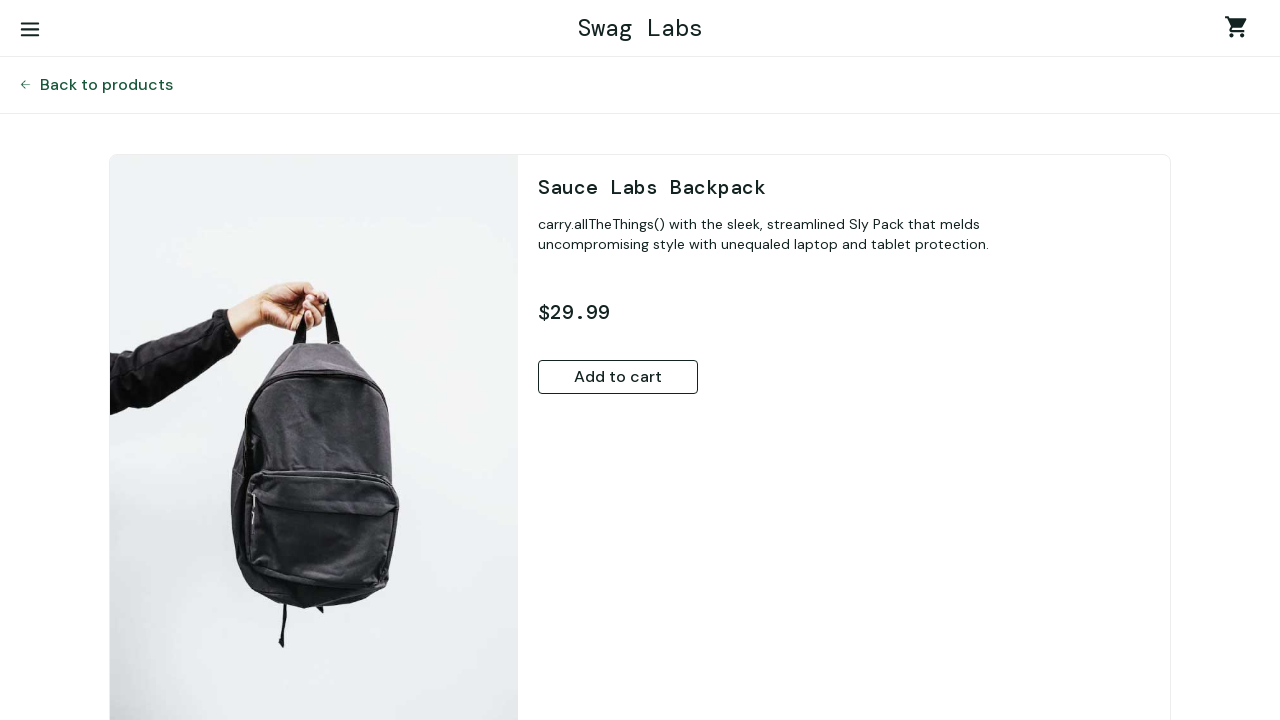

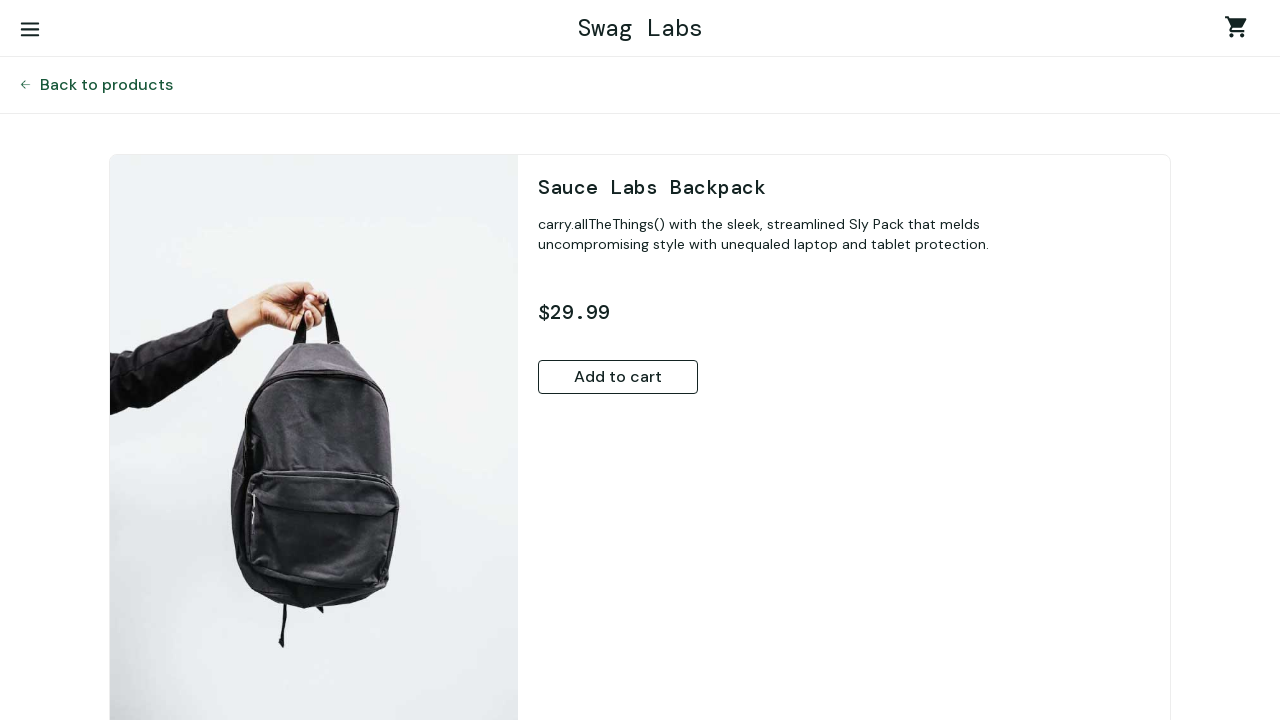